Tests simple JavaScript alert by clicking a button in an iframe and accepting the alert dialog

Starting URL: https://www.w3schools.com/js/tryit.asp?filename=tryjs_alert

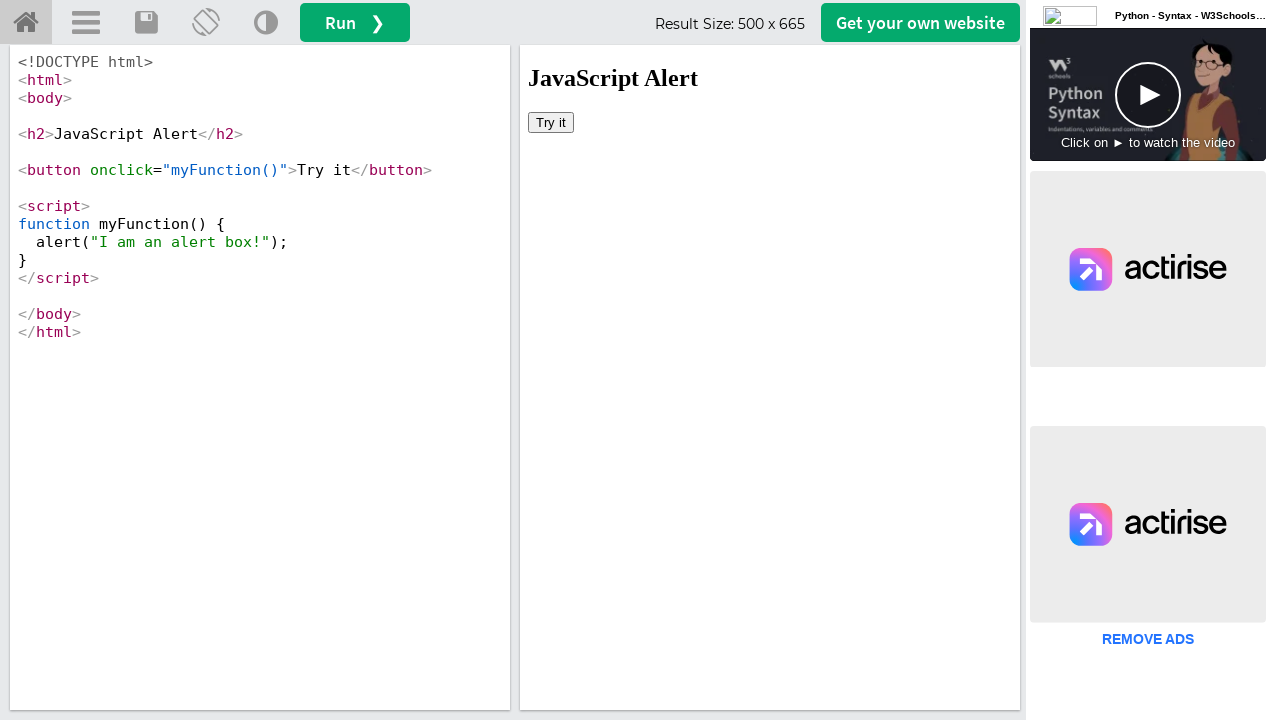

Located iframe#iframeResult containing the demo
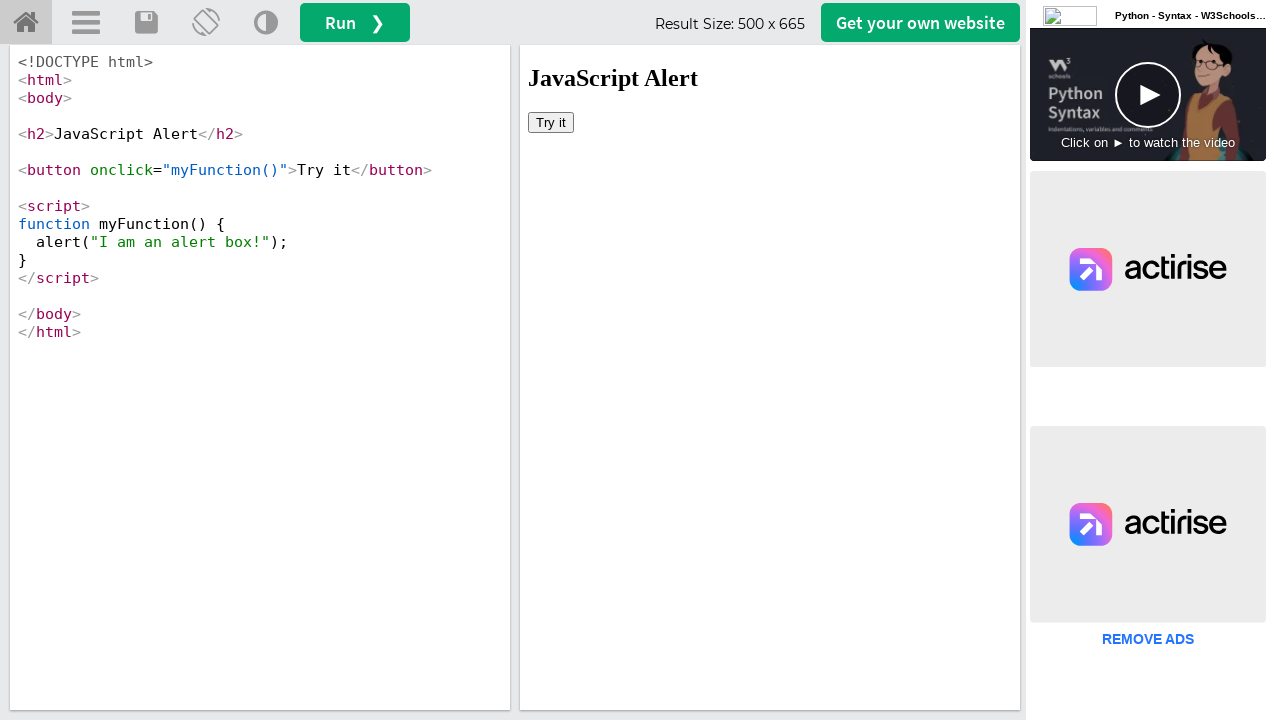

Clicked button in iframe to trigger JavaScript alert at (551, 122) on iframe#iframeResult >> internal:control=enter-frame >> xpath=//html/body/button
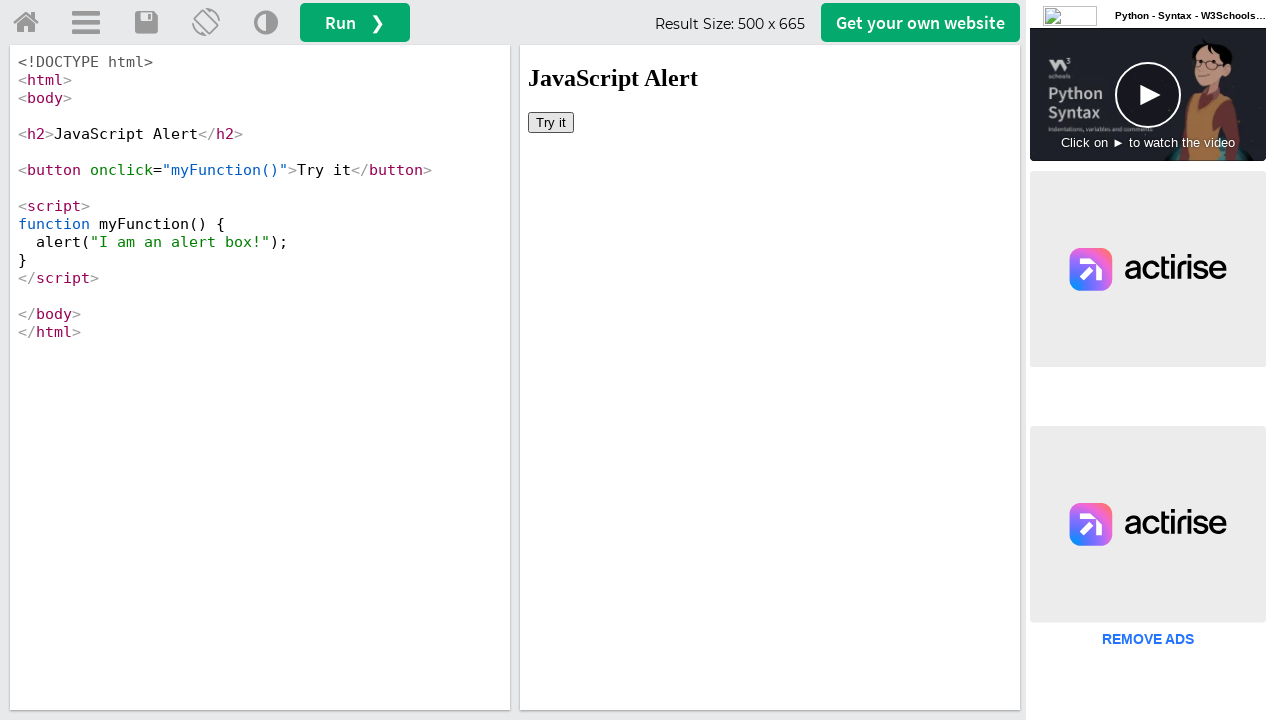

Set up dialog handler to accept the alert
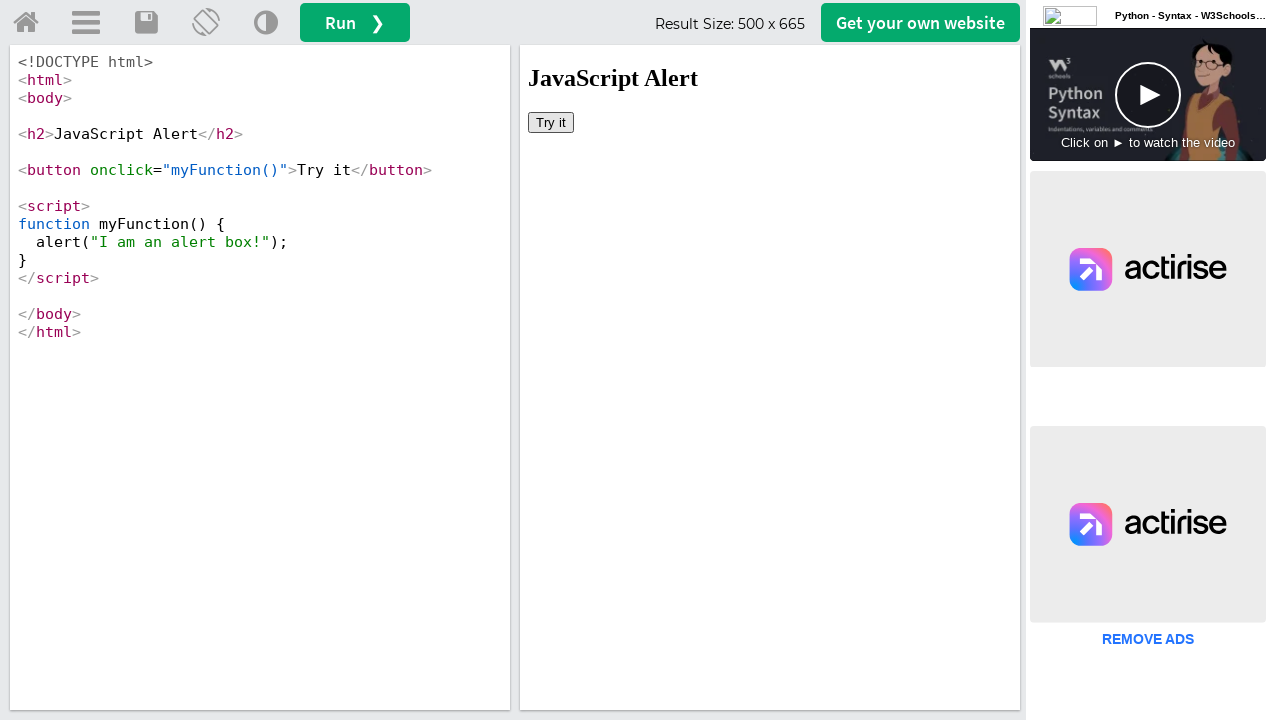

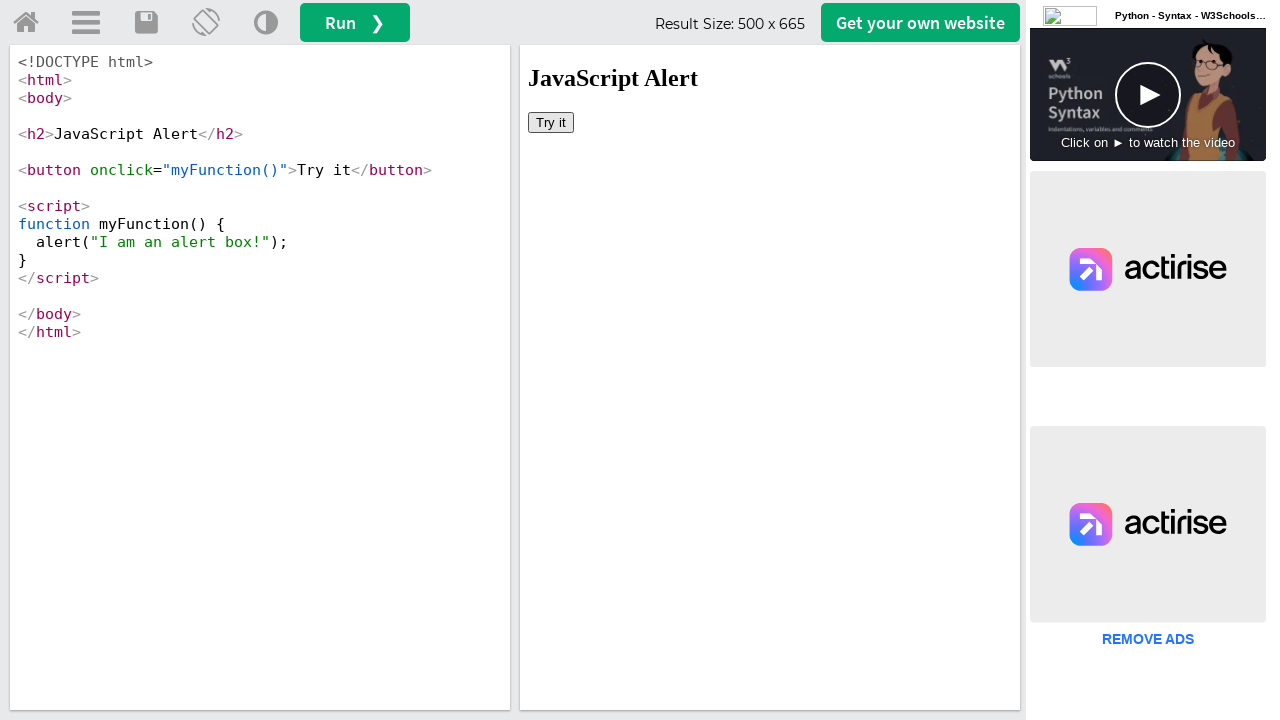